Navigates to a refund page and checks for page content, including verifying the presence of H1 elements and checking for 404 error indicators.

Starting URL: https://sunspire-web-app.vercel.app/refund

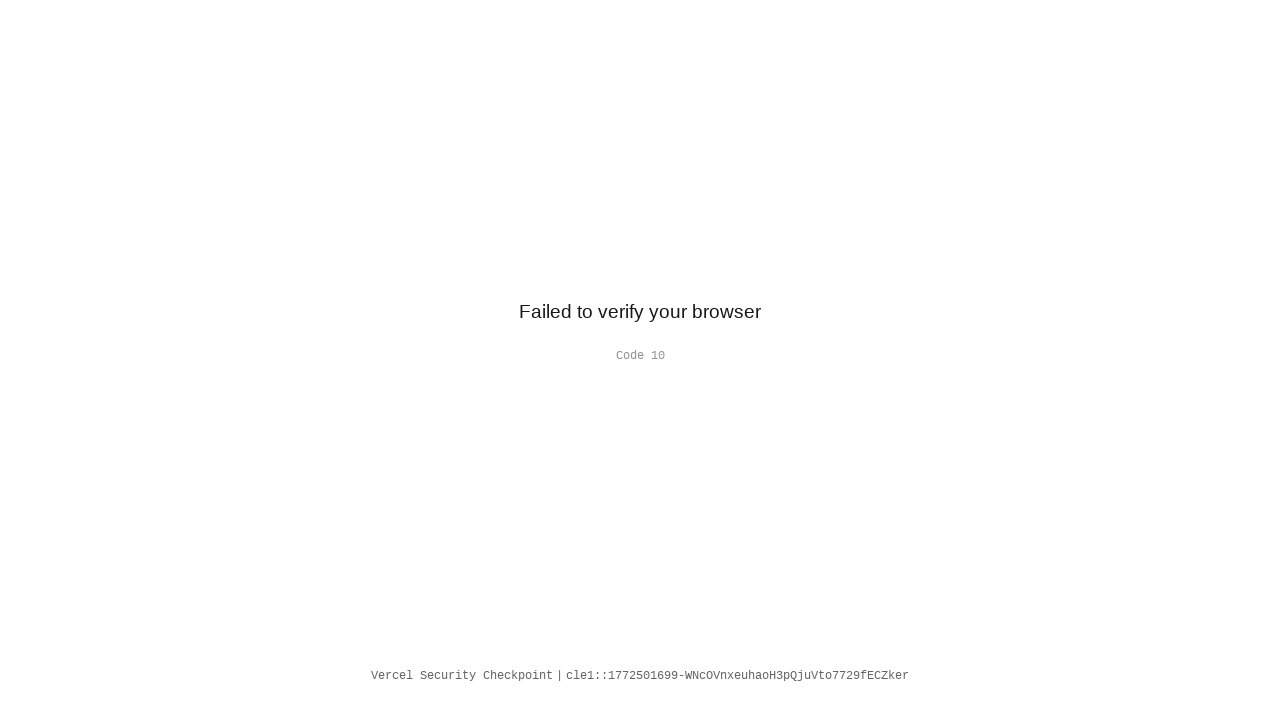

Navigated to refund page
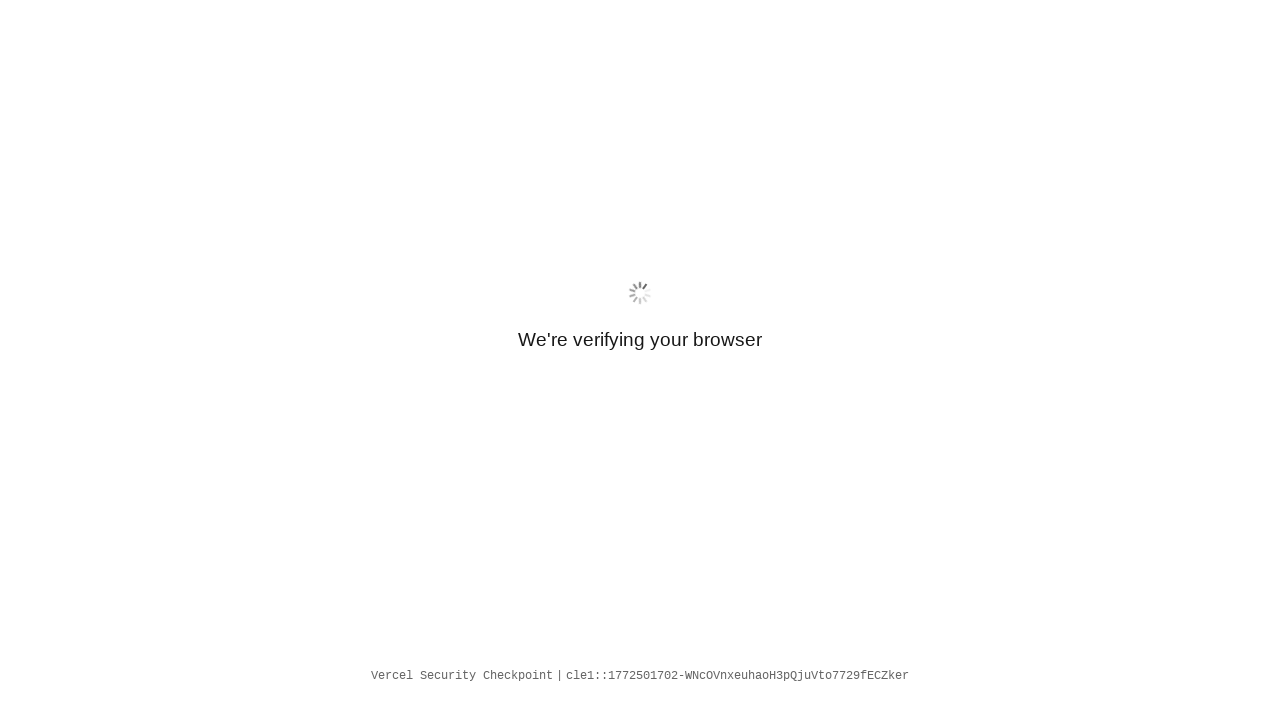

Located h1 elements on page
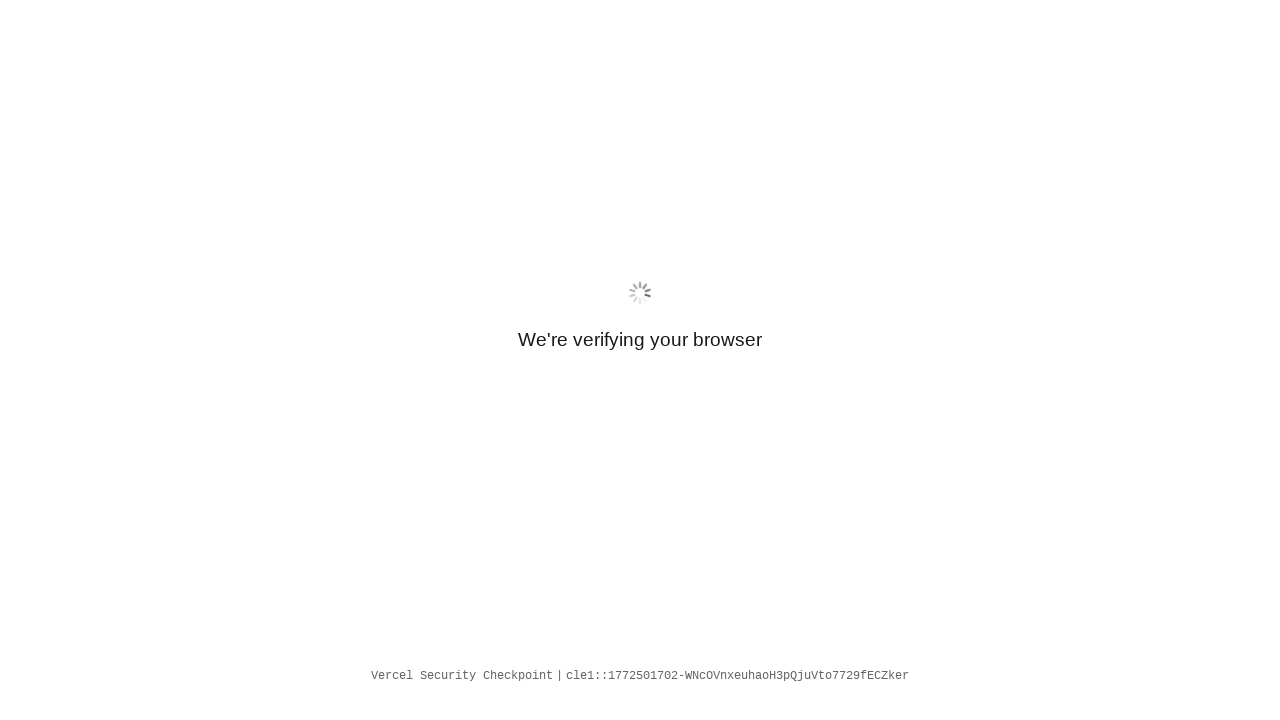

Found 0 h1 element(s) on the page
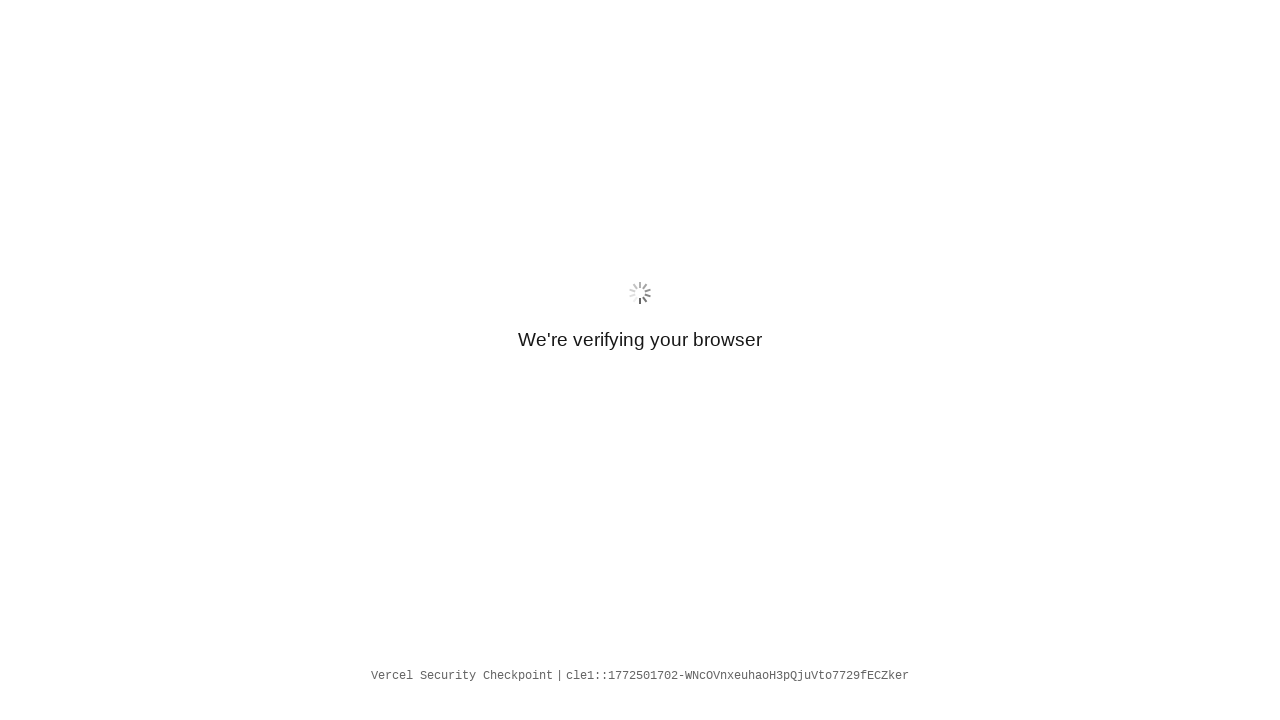

Retrieved page content
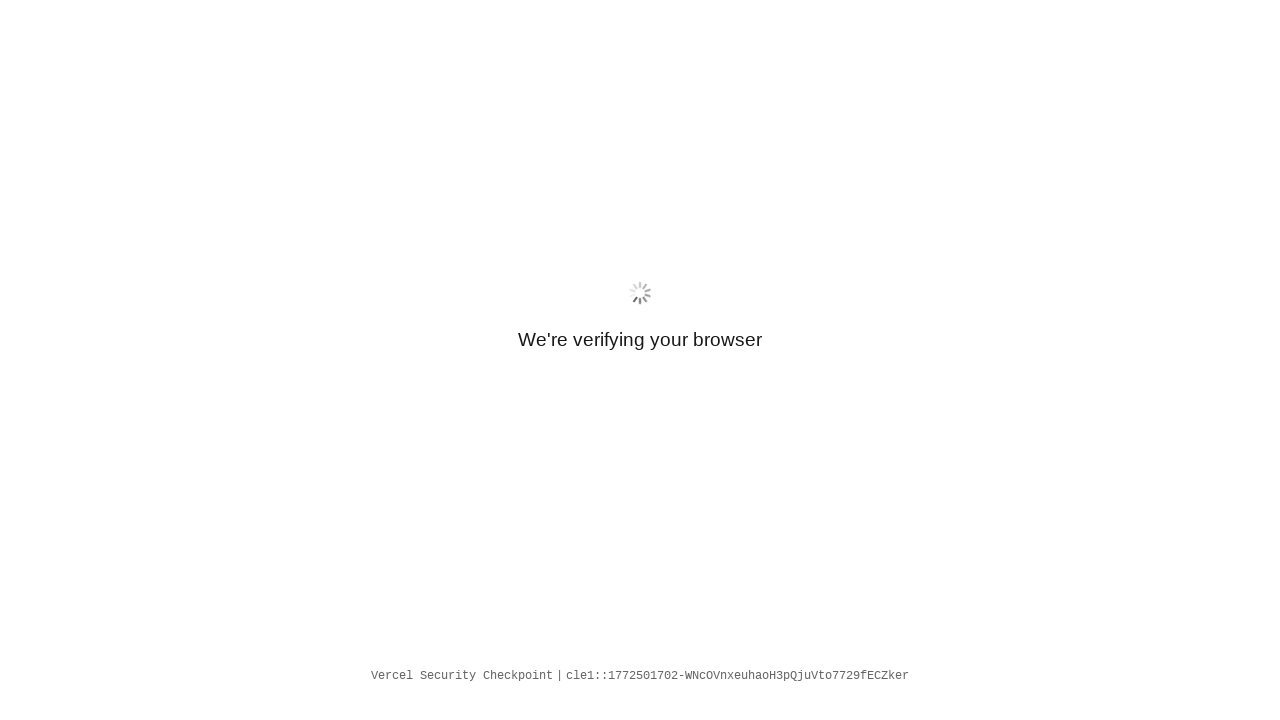

Checked for 404 error indicators: Not found
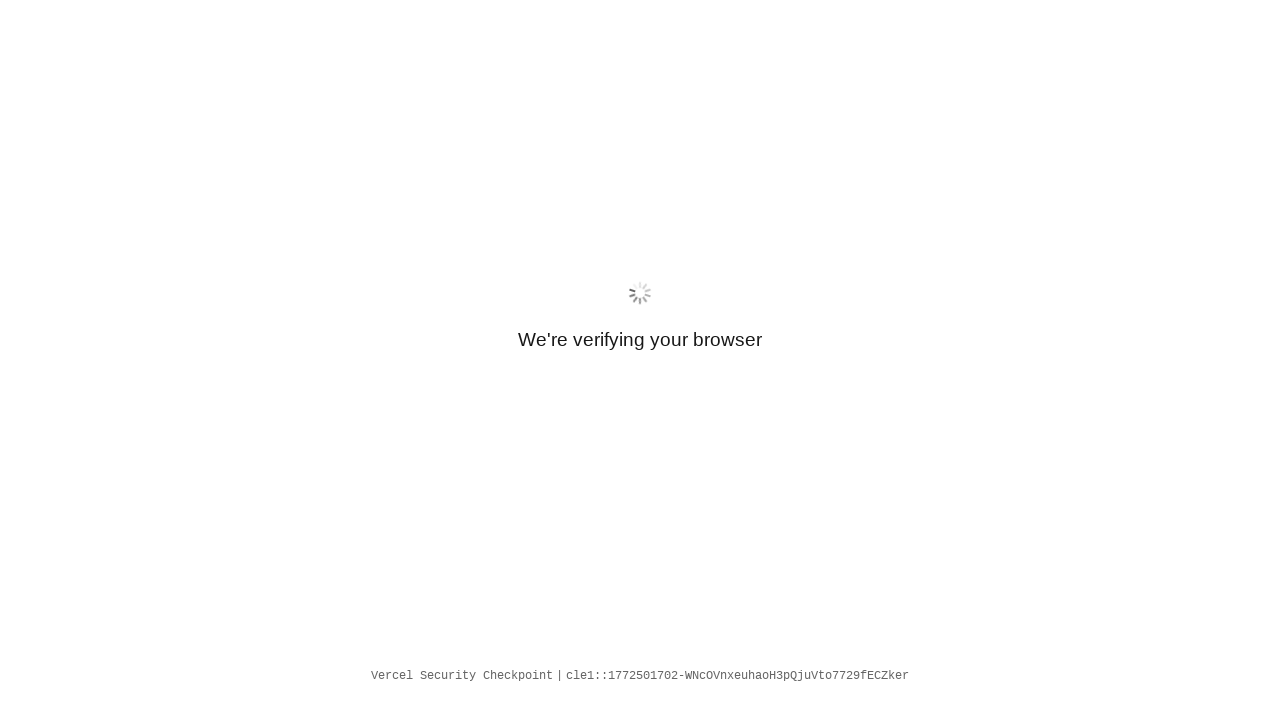

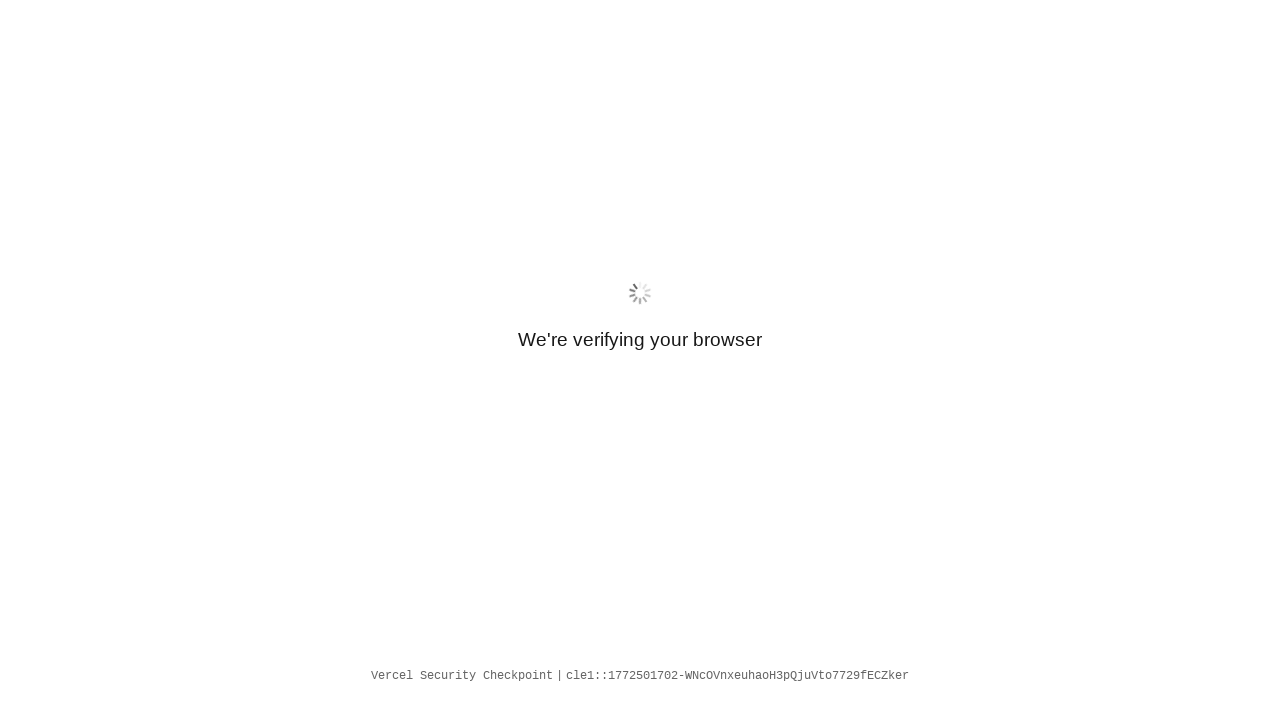